Tests the add element functionality by navigating to the add/remove elements page and clicking the "Add Element" button, then verifying a "Delete" button appears.

Starting URL: https://the-internet.herokuapp.com/

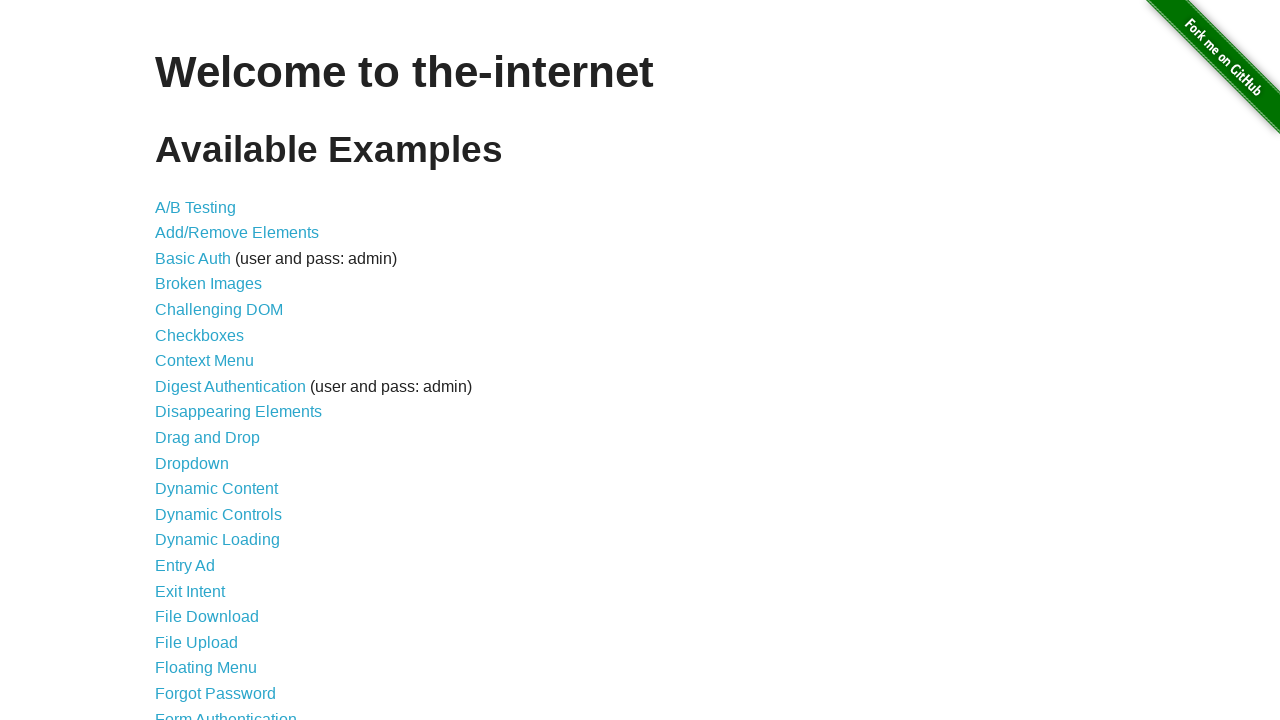

Clicked on the Add/Remove Elements link at (237, 233) on a[href='/add_remove_elements/']
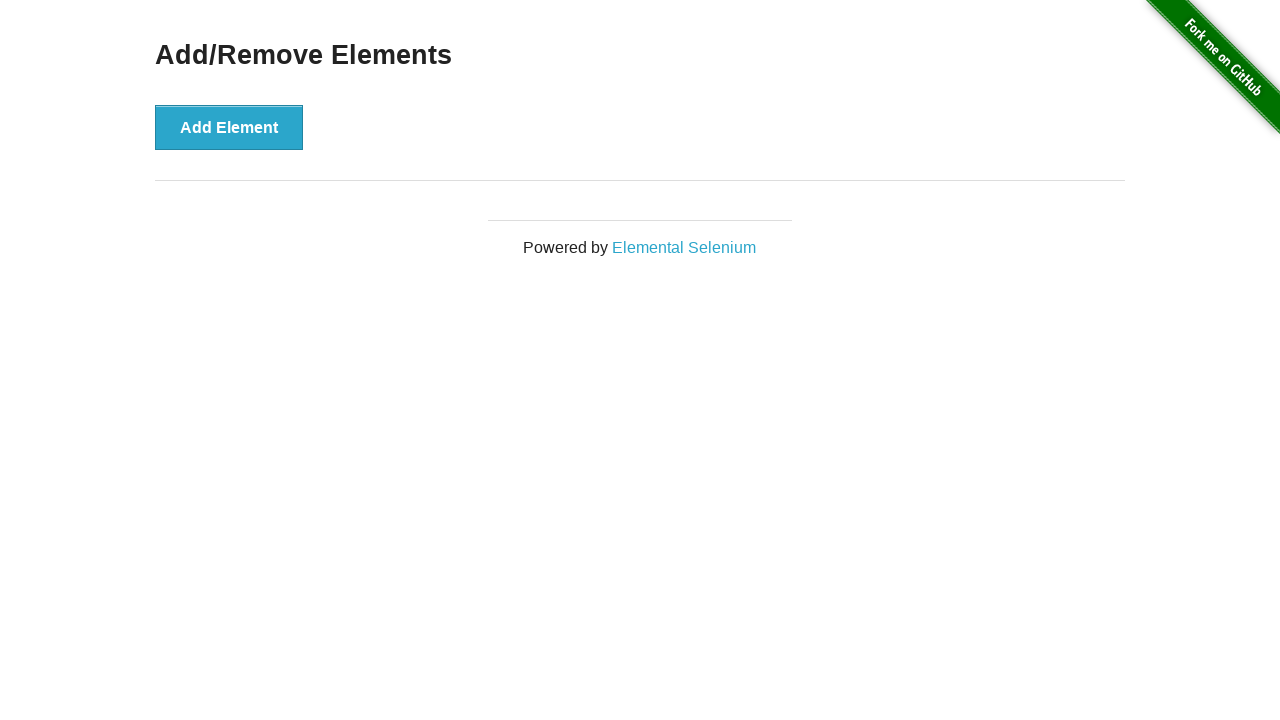

Add/Remove Elements page loaded
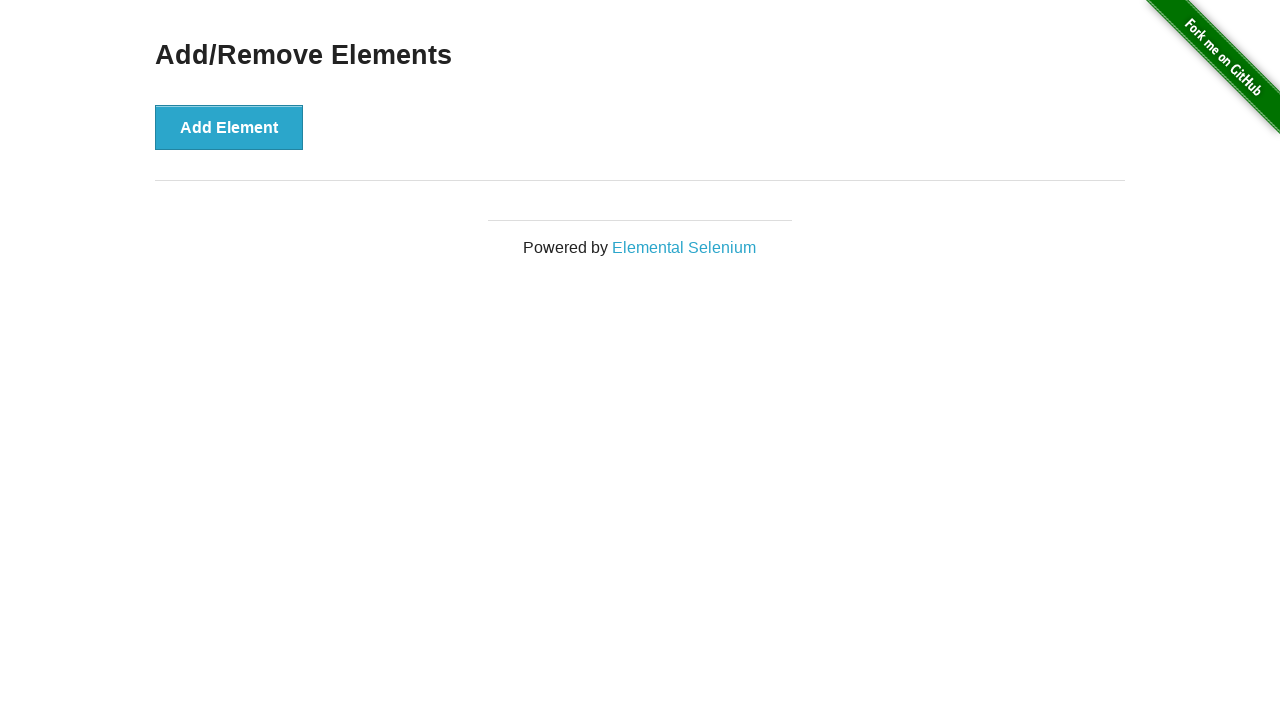

Clicked the Add Element button at (229, 127) on button[onclick='addElement()']
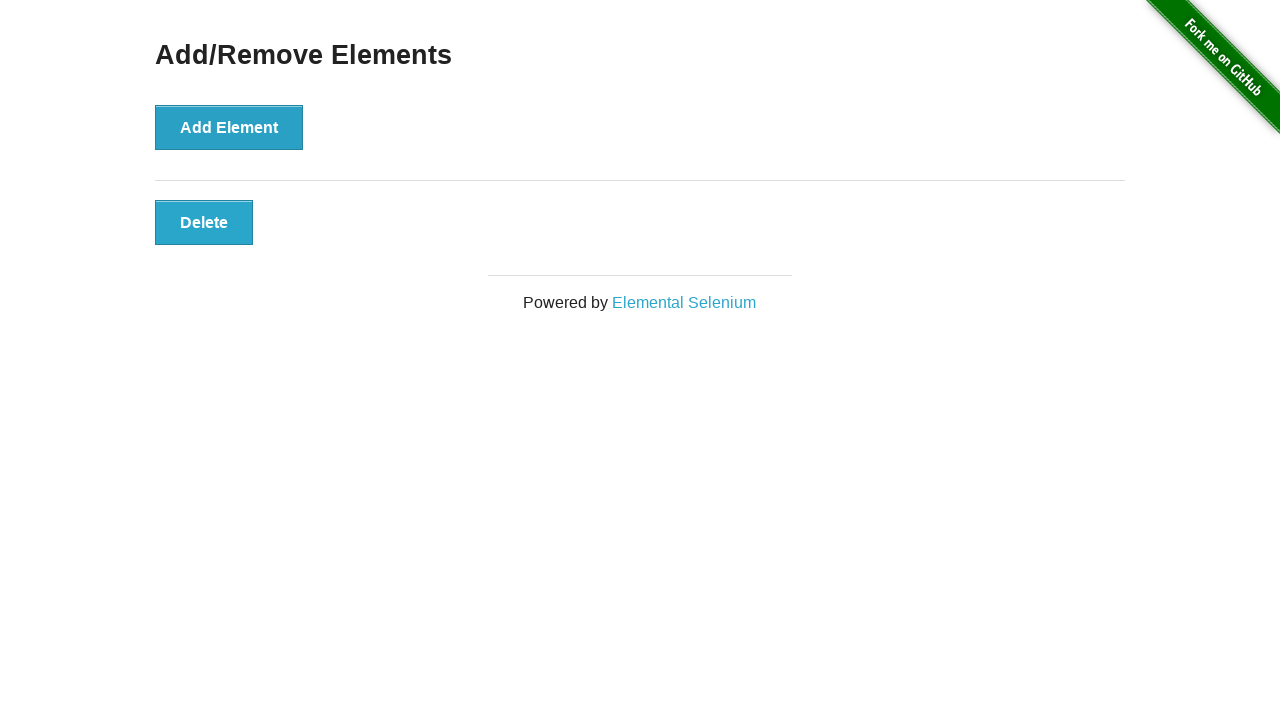

Delete button appeared and verified
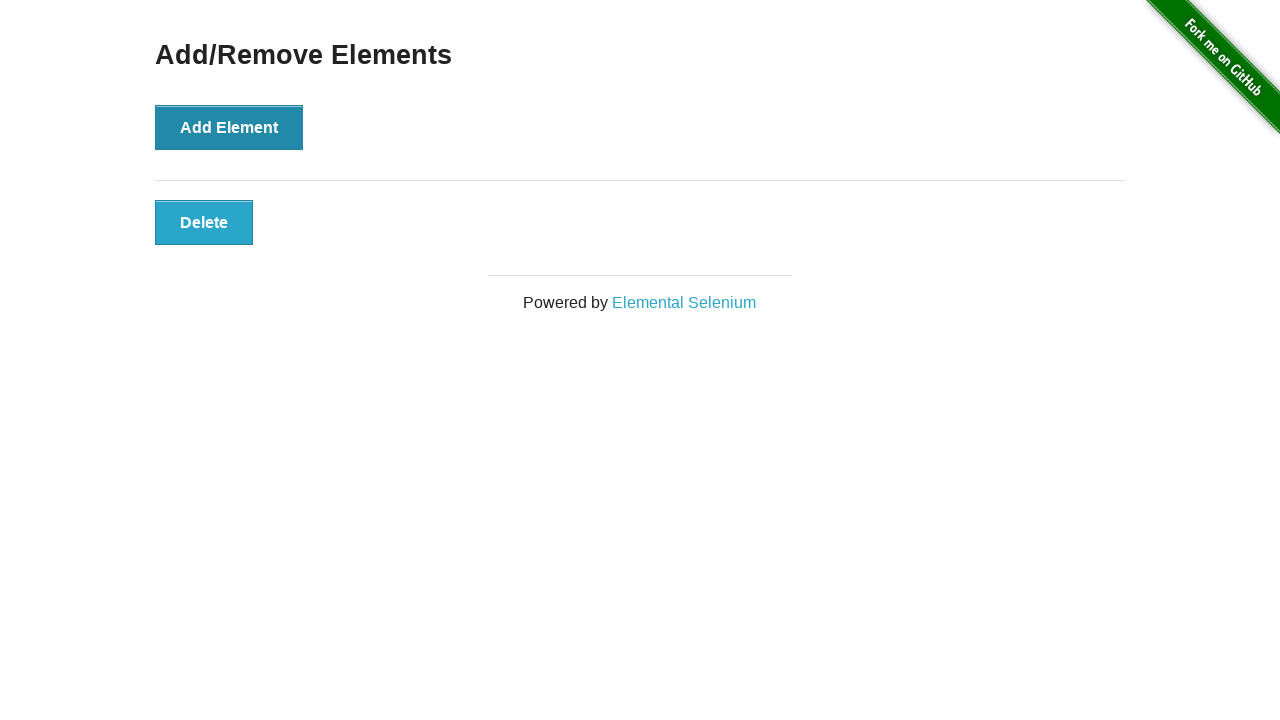

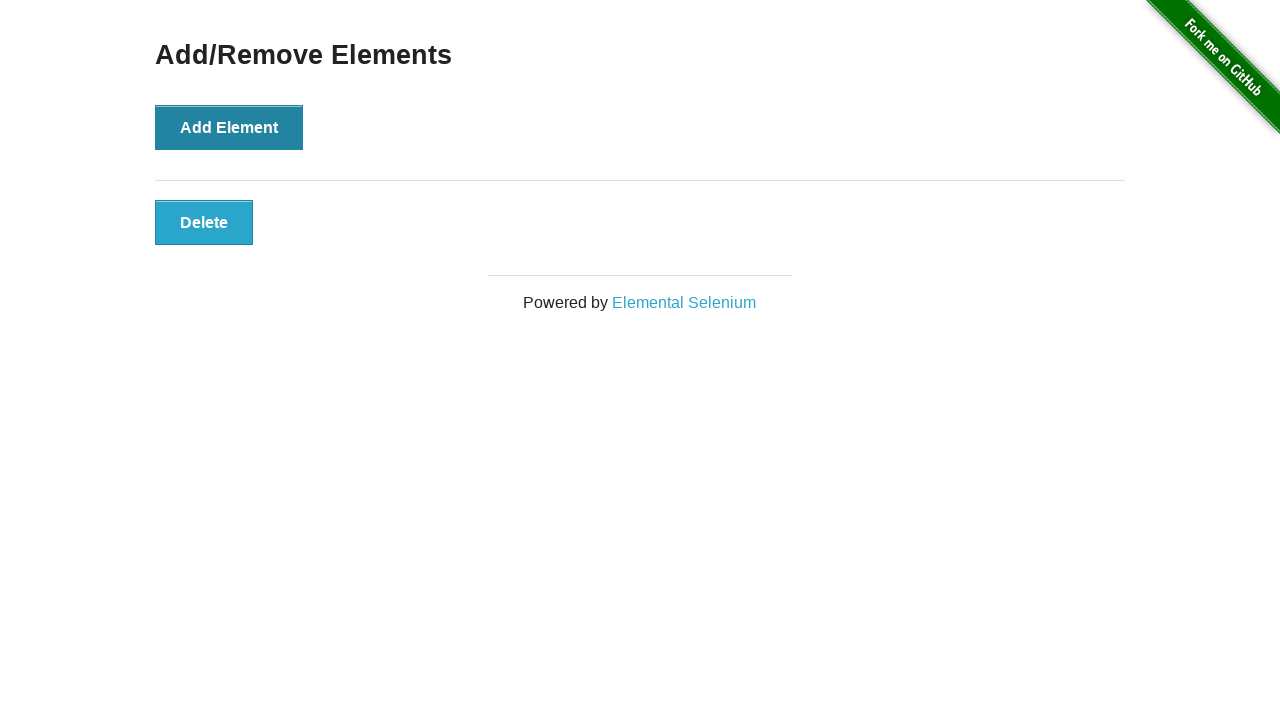